Tests jQuery UI menu navigation by hovering and clicking through menu items

Starting URL: http://the-internet.herokuapp.com/jqueryui/menu

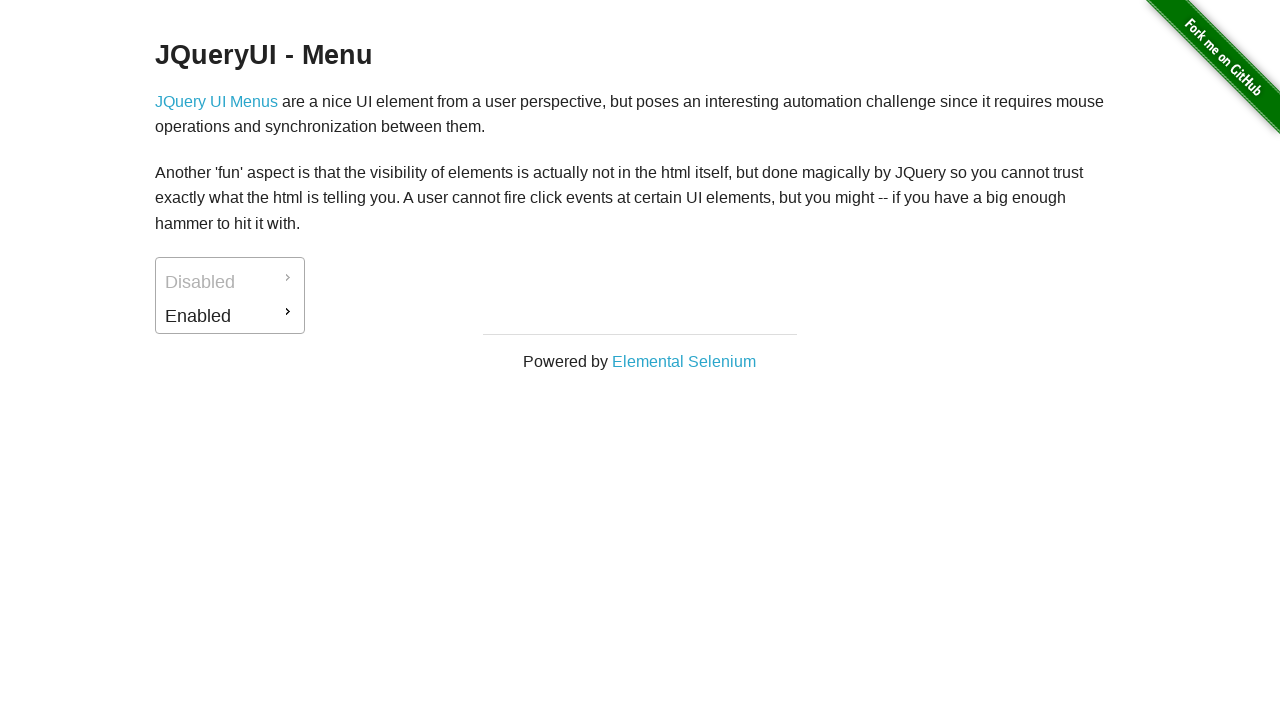

Hovered over first menu item at (230, 316) on #ui-id-2
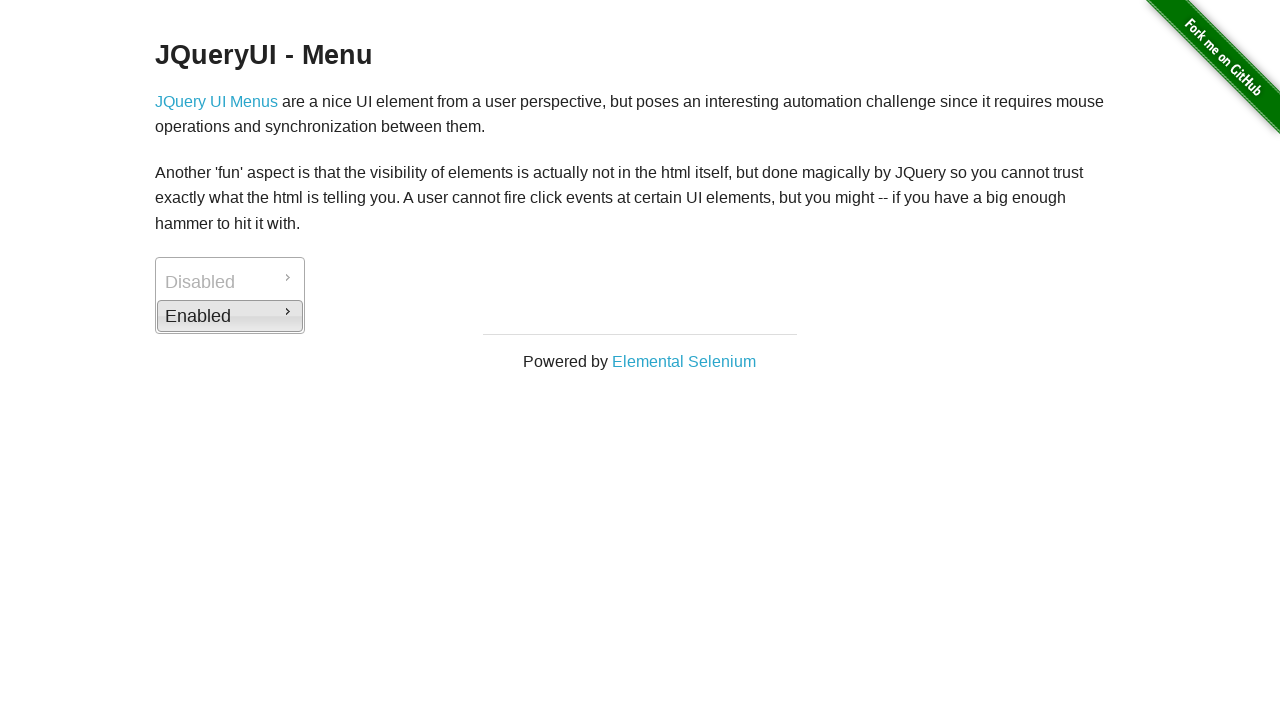

Hovered over submenu item at (377, 318) on #ui-id-4
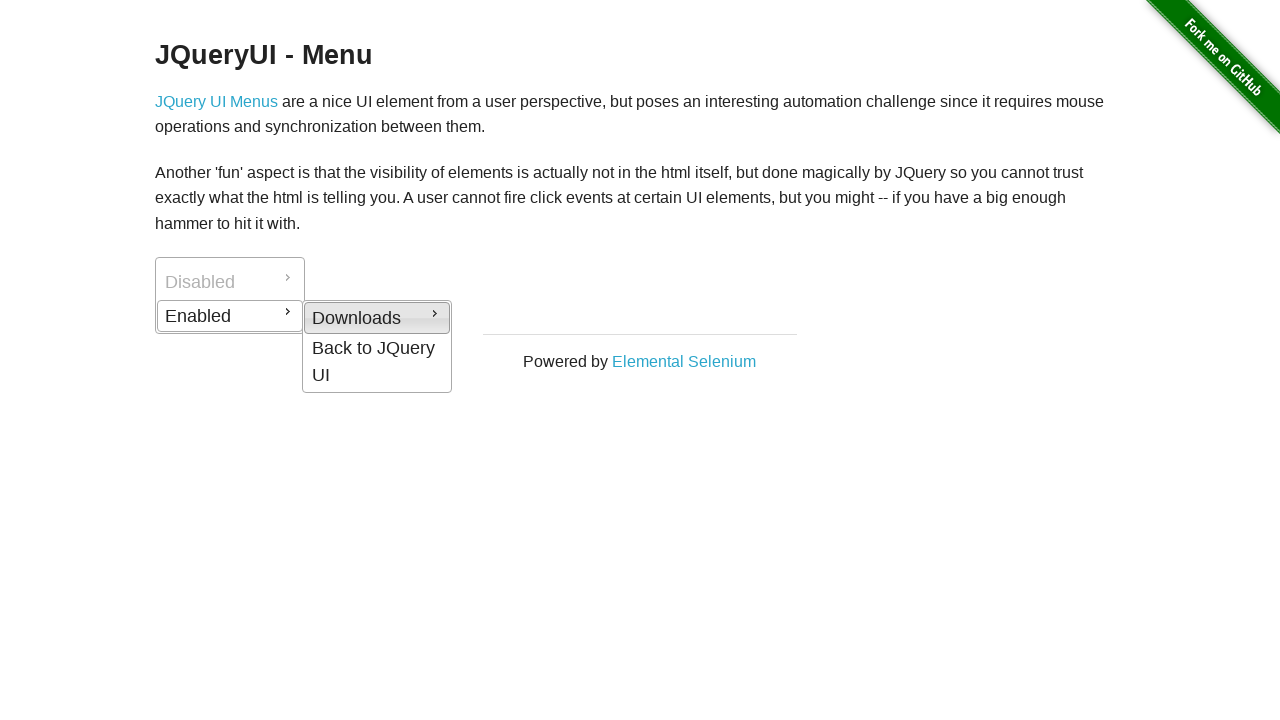

Clicked on menu item at (524, 381) on #ui-id-8
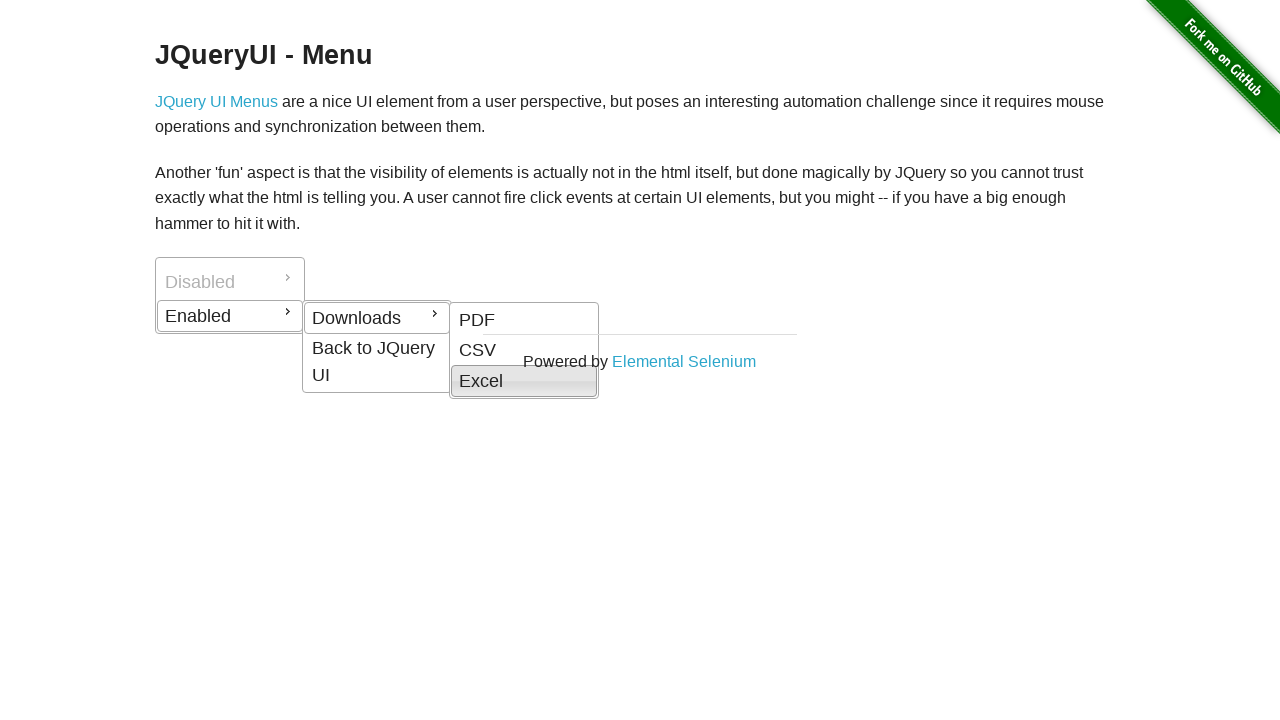

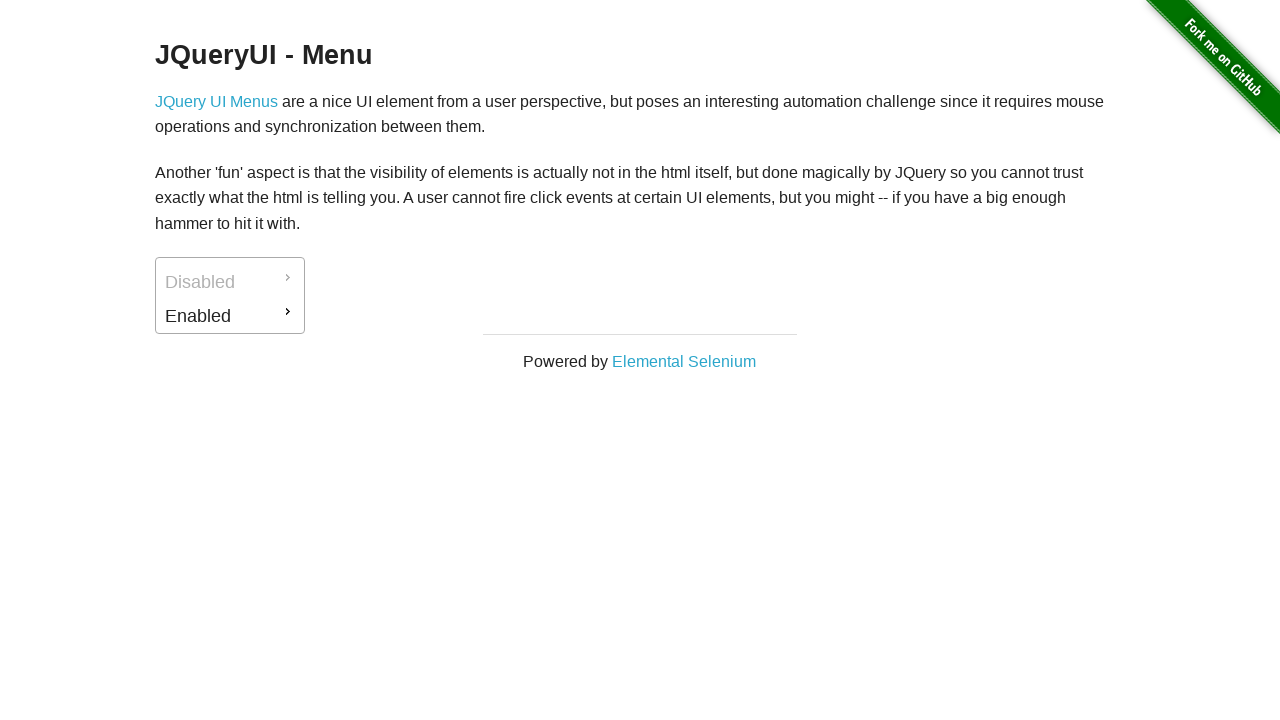